Tests a text box form by filling in full name, email, current address, and permanent address fields, then submitting the form on the DemoQA practice site.

Starting URL: https://demoqa.com/text-box

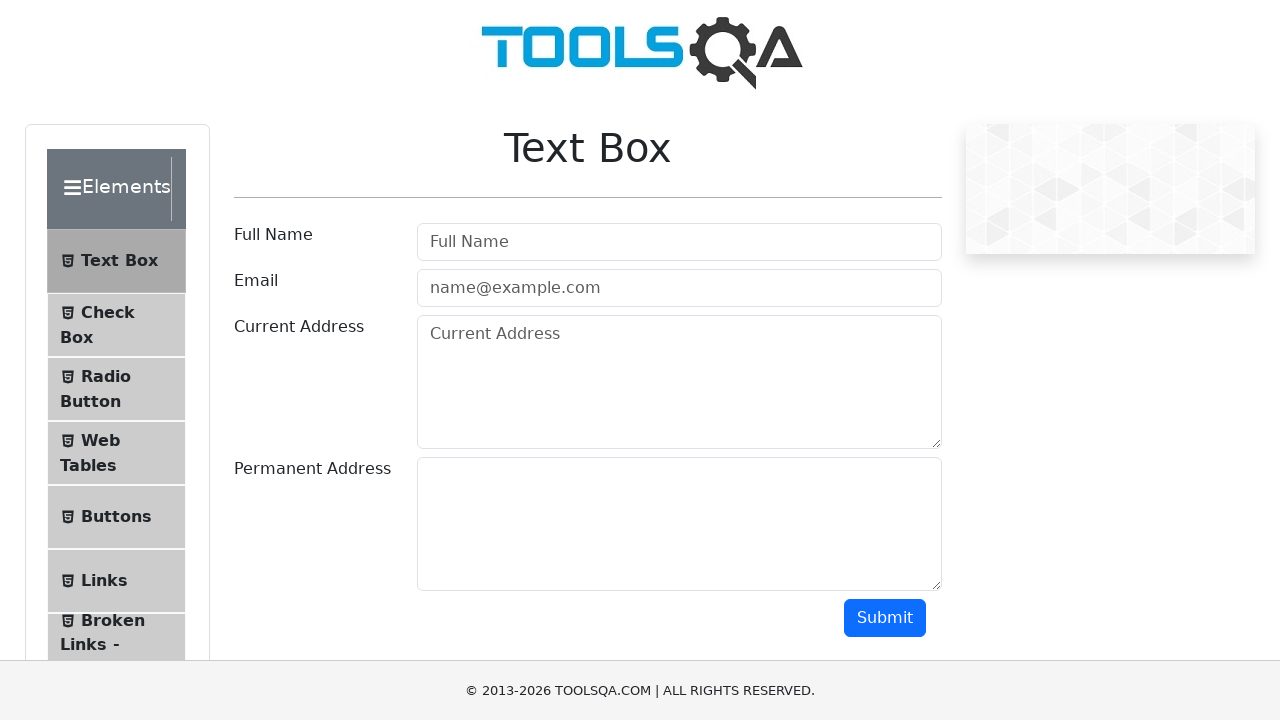

Filled full name field with 'Nurzat' on #userName
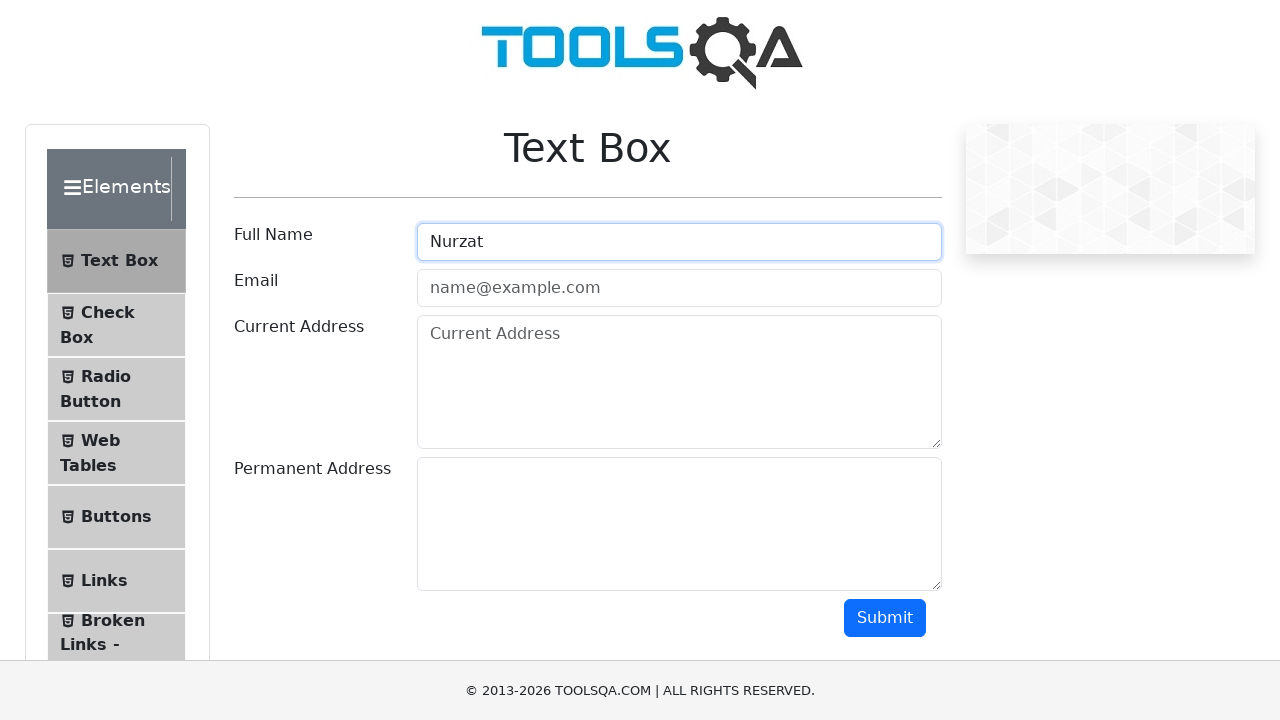

Filled email field with 'Nurzat@gmail.com' on #userEmail
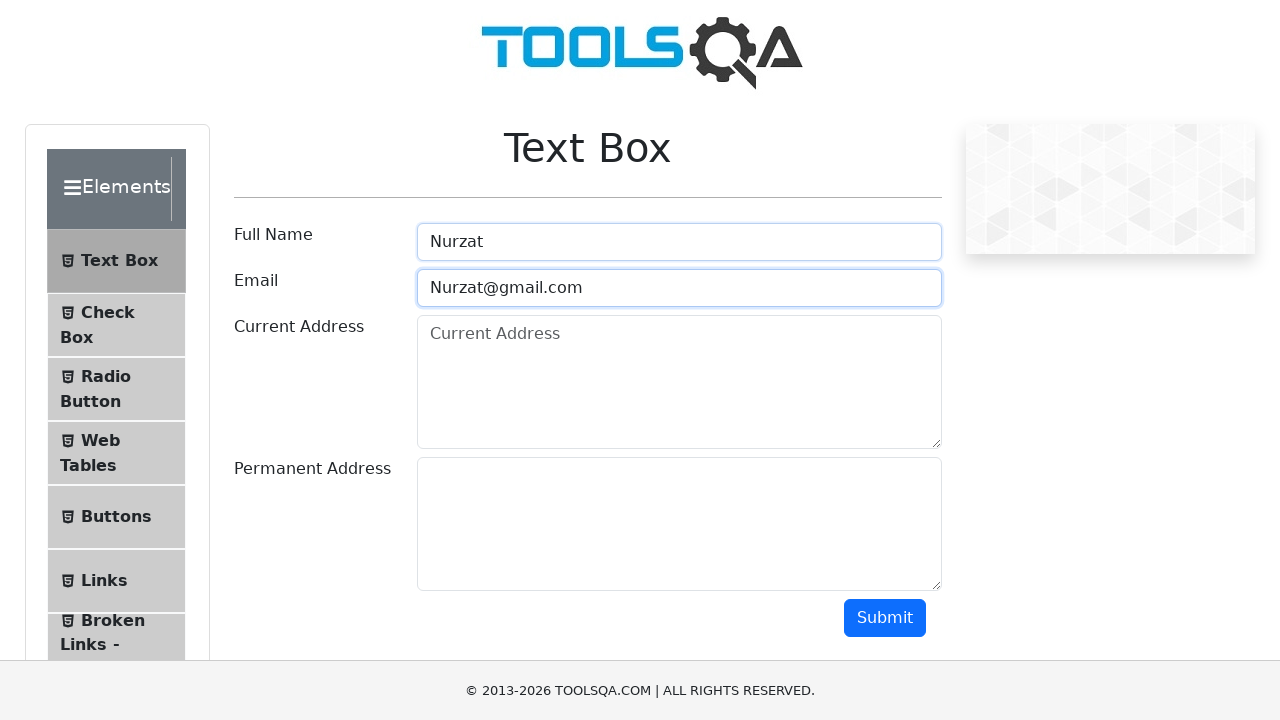

Filled current address field with 'Ton' on #currentAddress
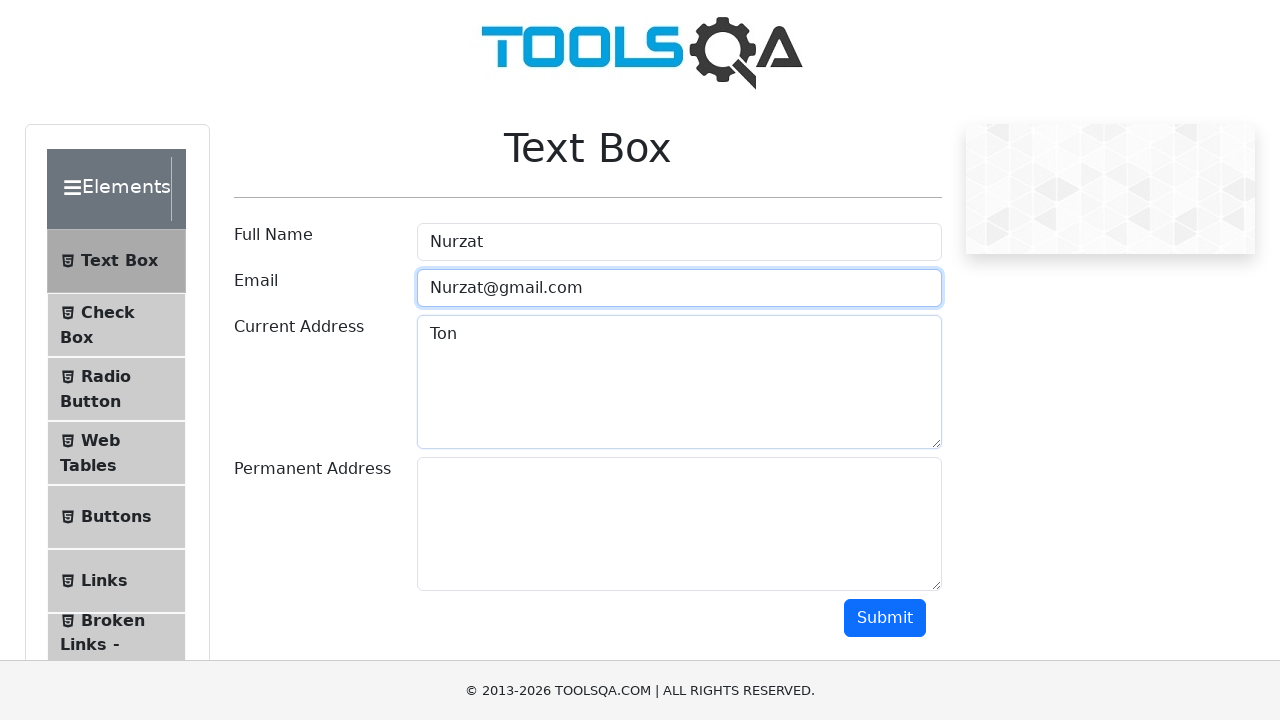

Filled permanent address field with 'Bishkek' on #permanentAddress
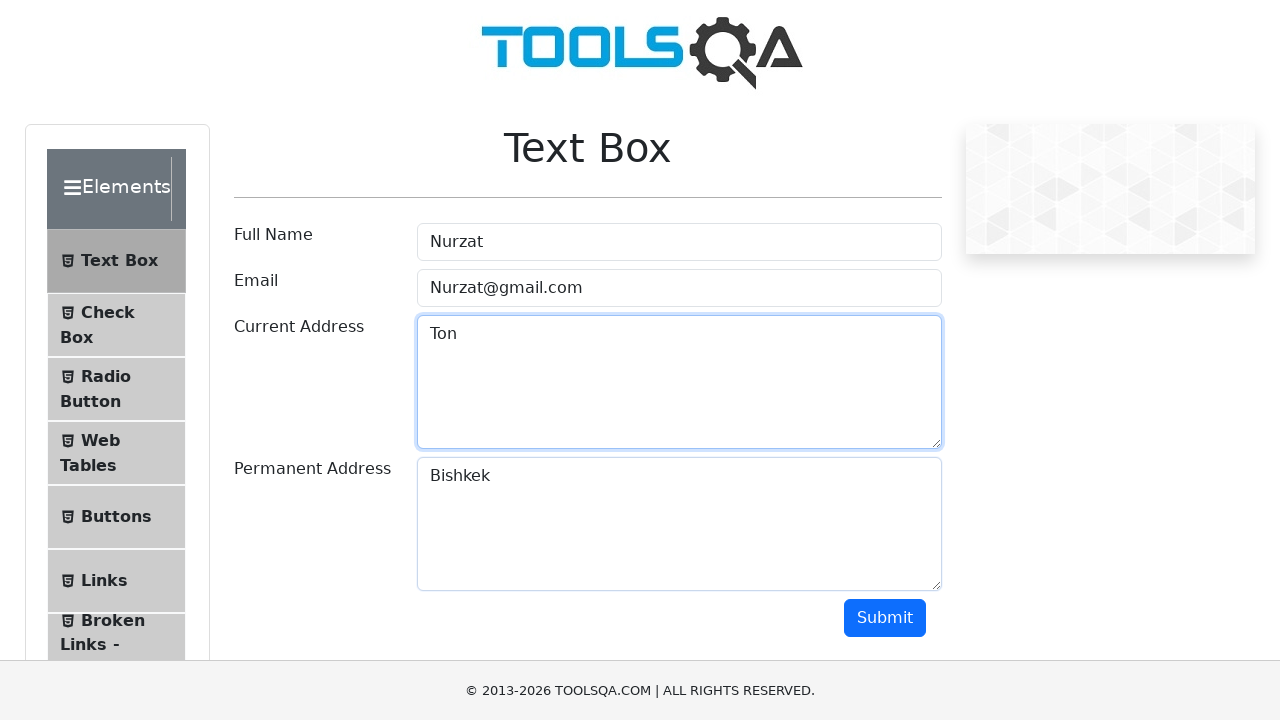

Clicked the submit button at (885, 618) on #submit
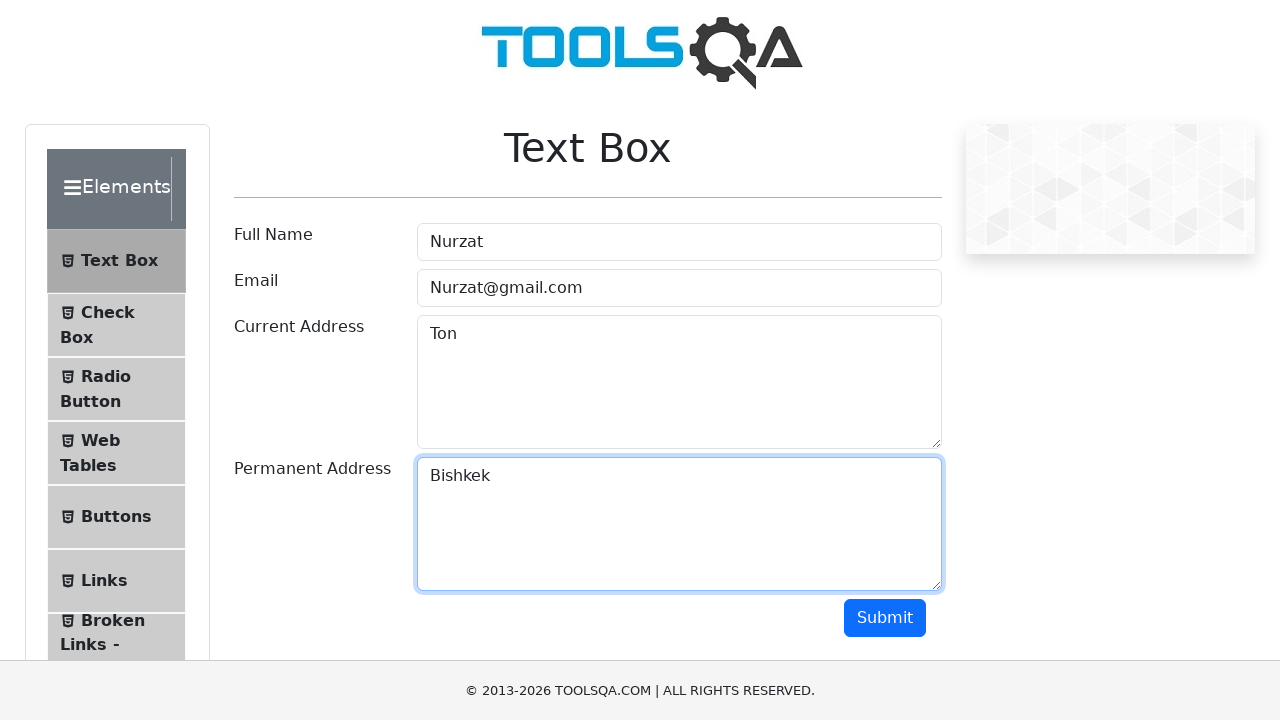

Form submission output appeared
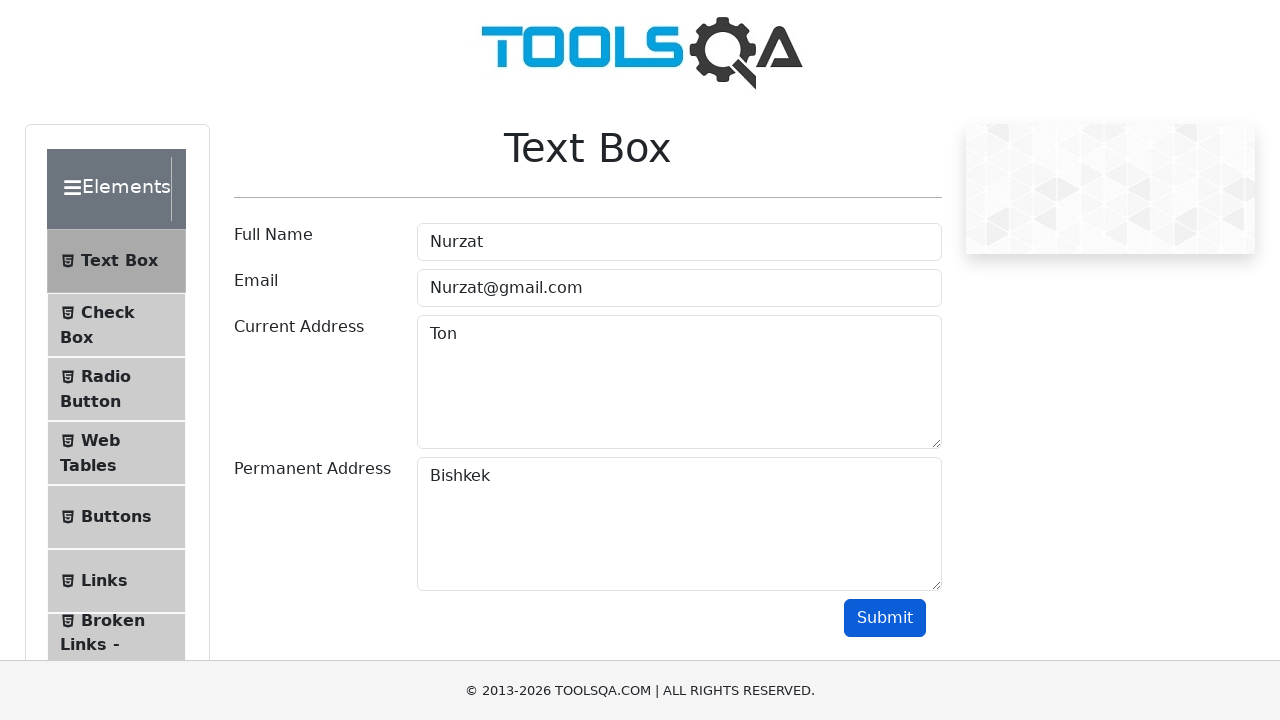

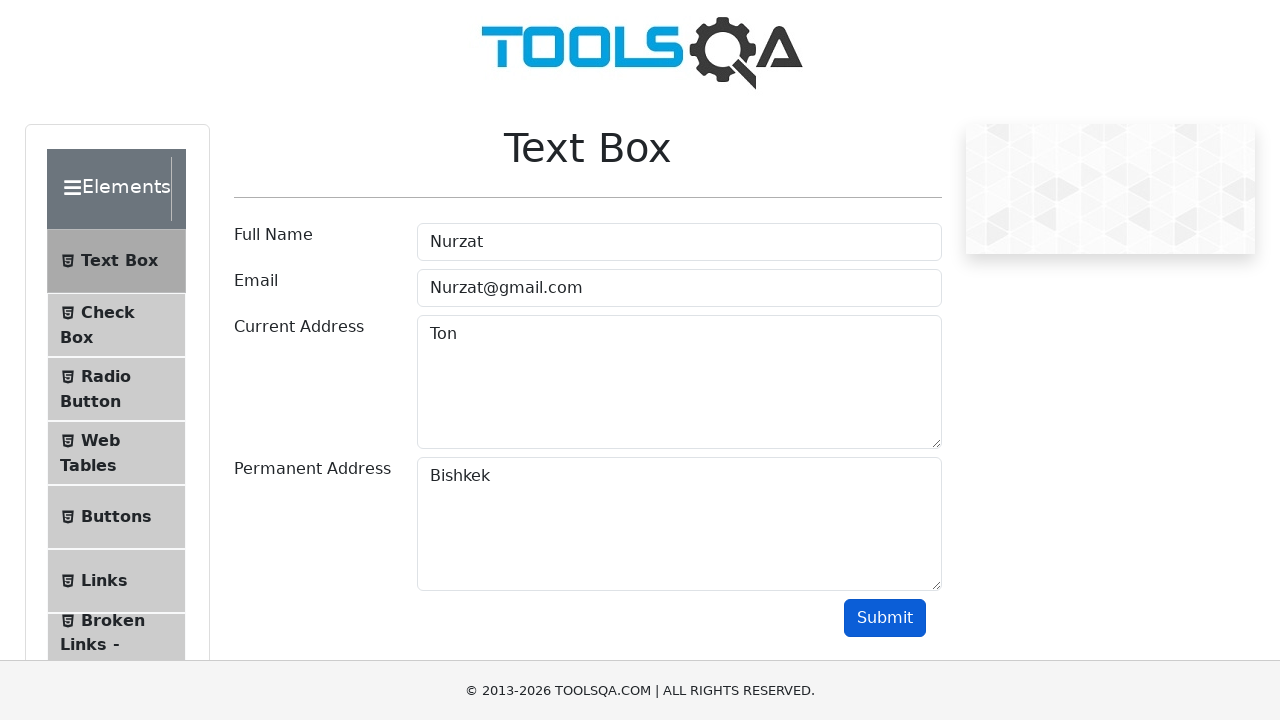